Tests dynamic loading with extended timeout by clicking start button and verifying Hello World text appears once loading is complete

Starting URL: https://automationfc.github.io/dynamic-loading/

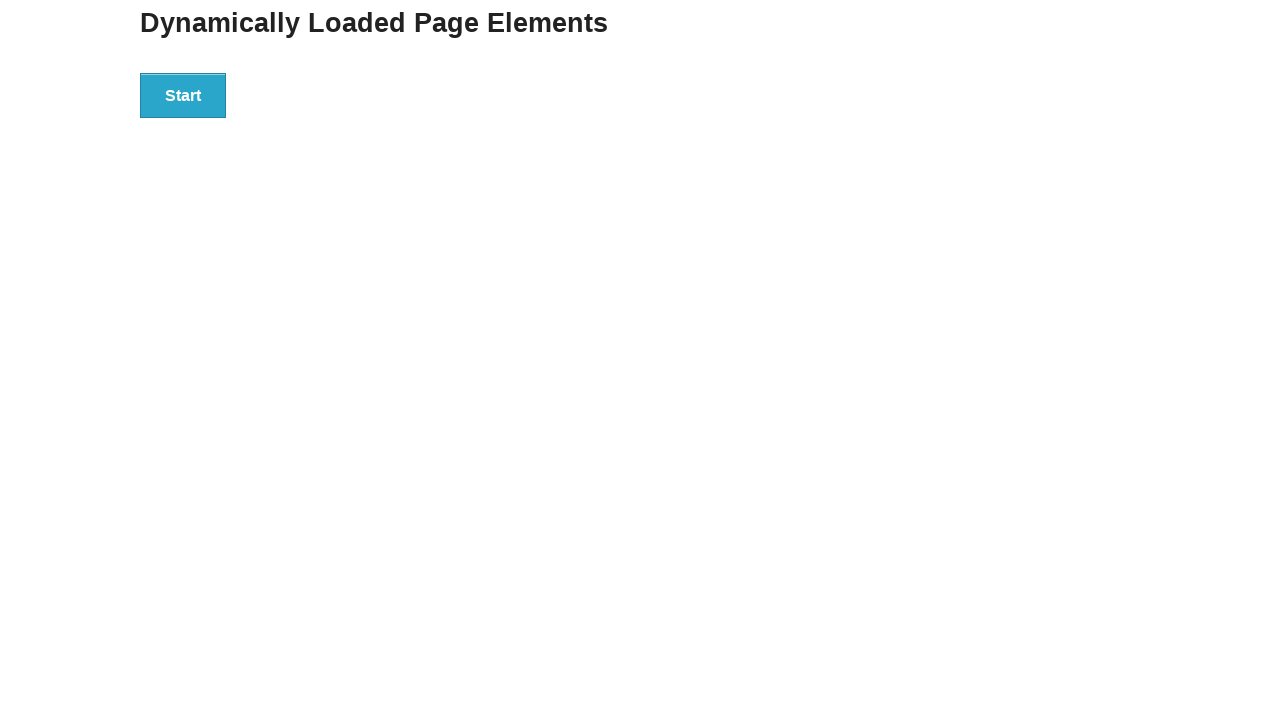

Navigated to dynamic loading test page
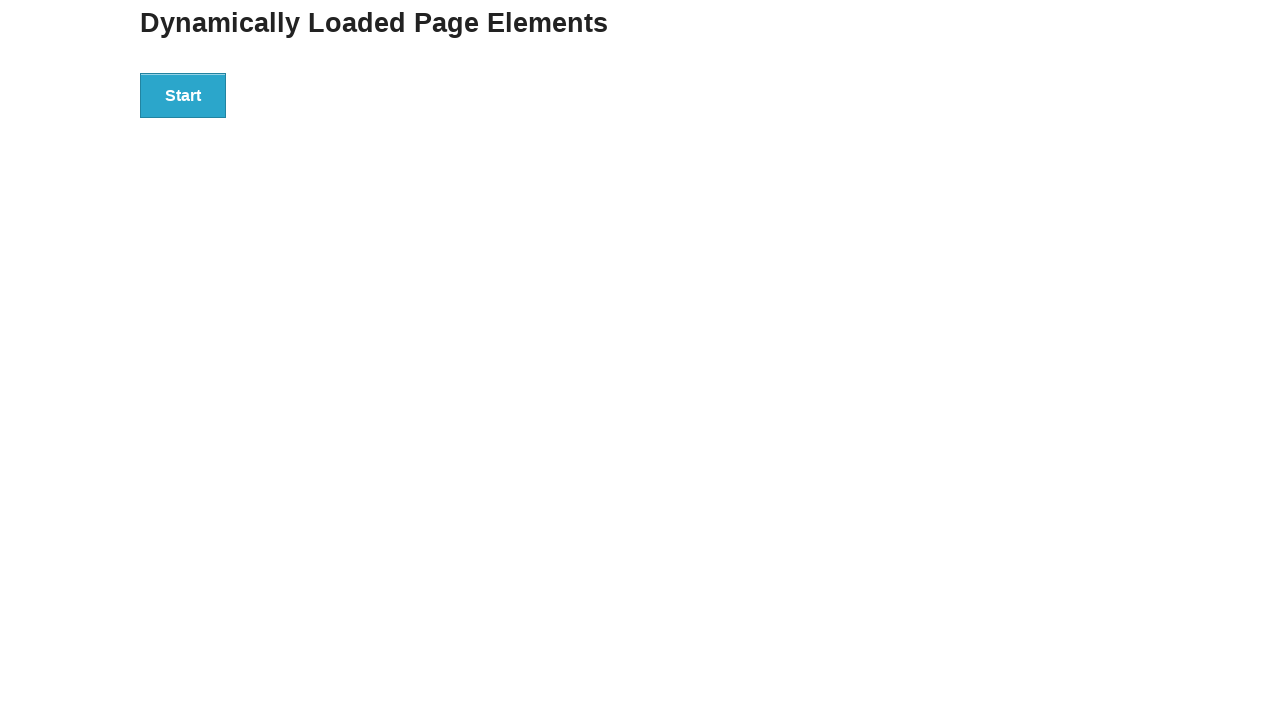

Clicked start button to initiate dynamic loading at (183, 95) on div#start>button
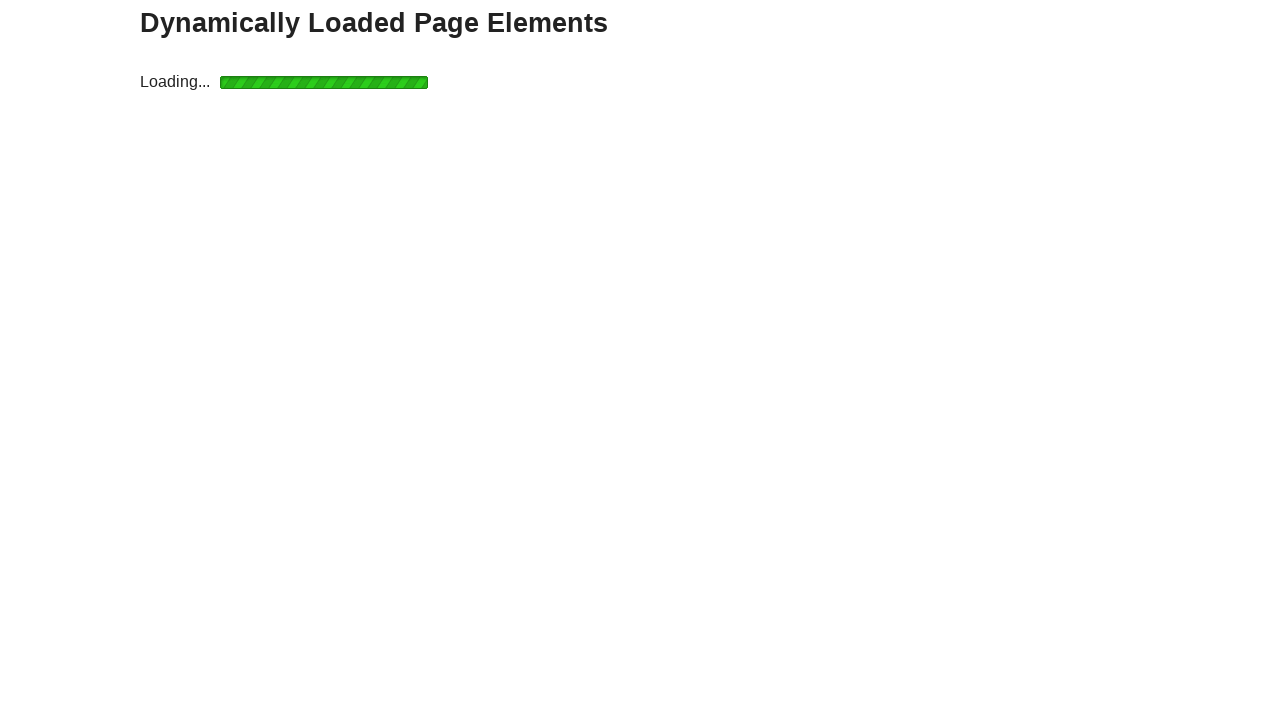

Loading indicator disappeared after extended timeout (>5 seconds)
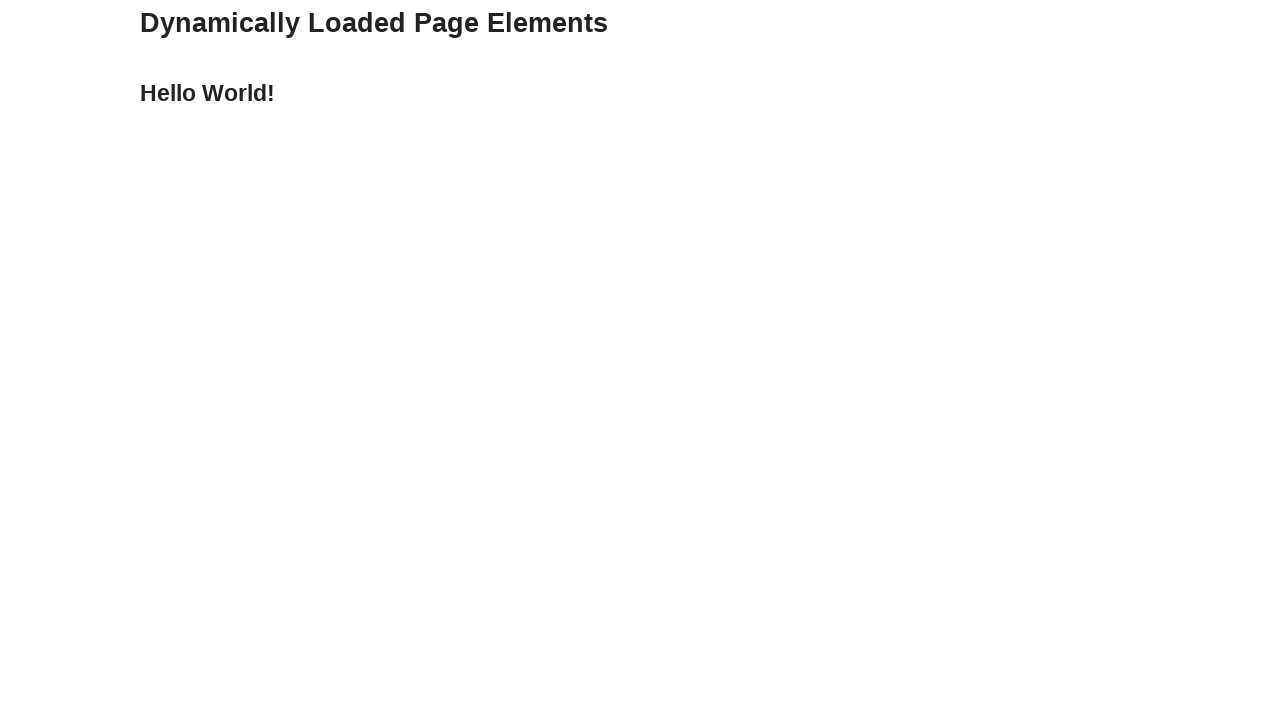

Hello World text element loaded and became visible
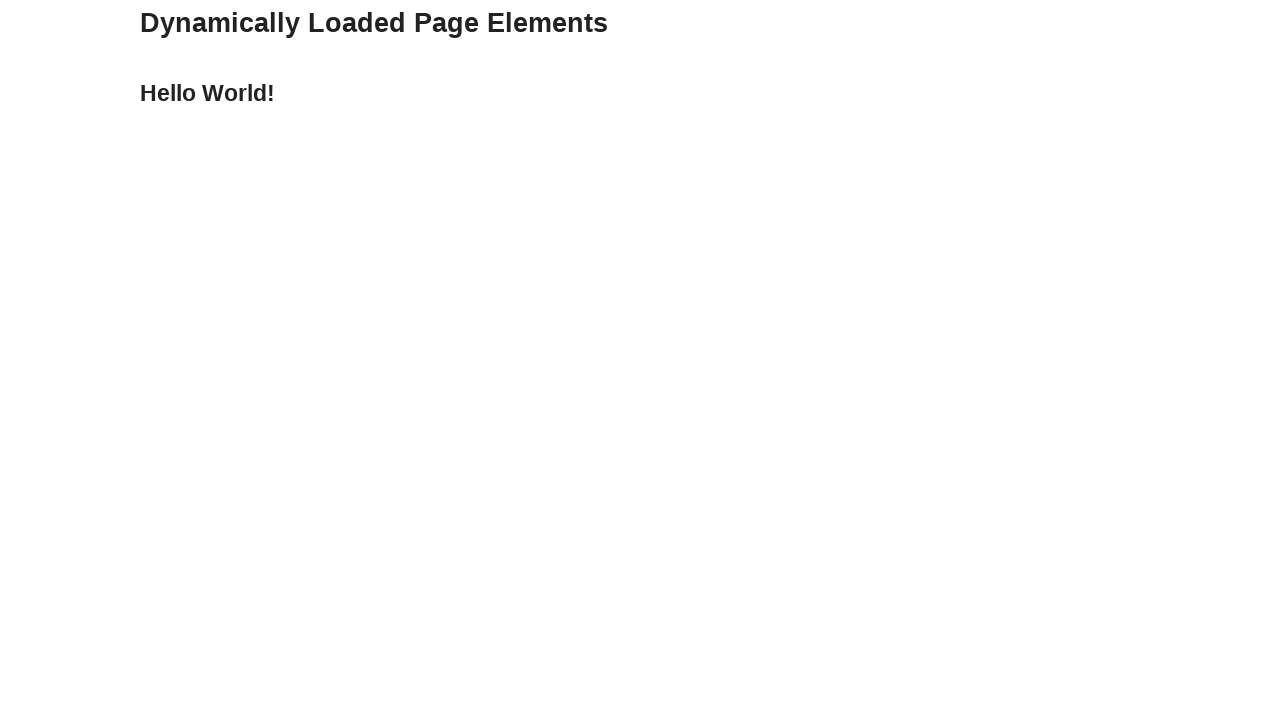

Retrieved text content: 'Hello World!'
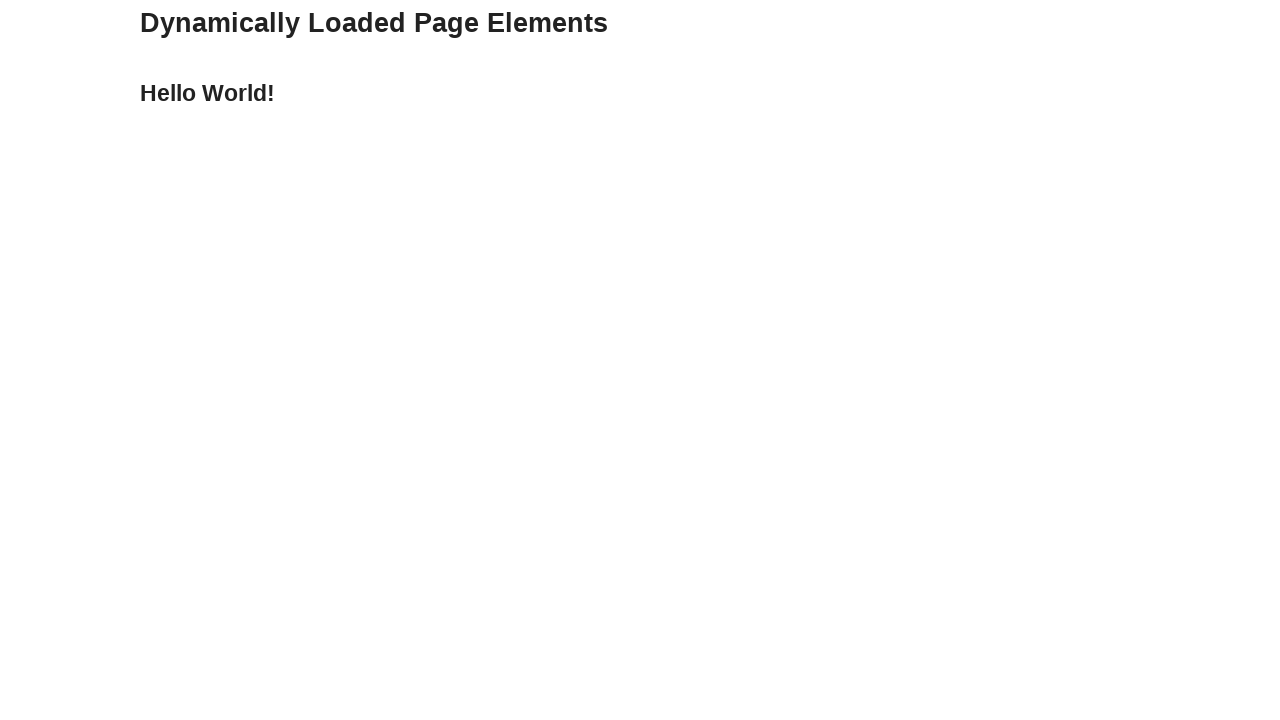

Verified that 'Hello World!' text matches expected value
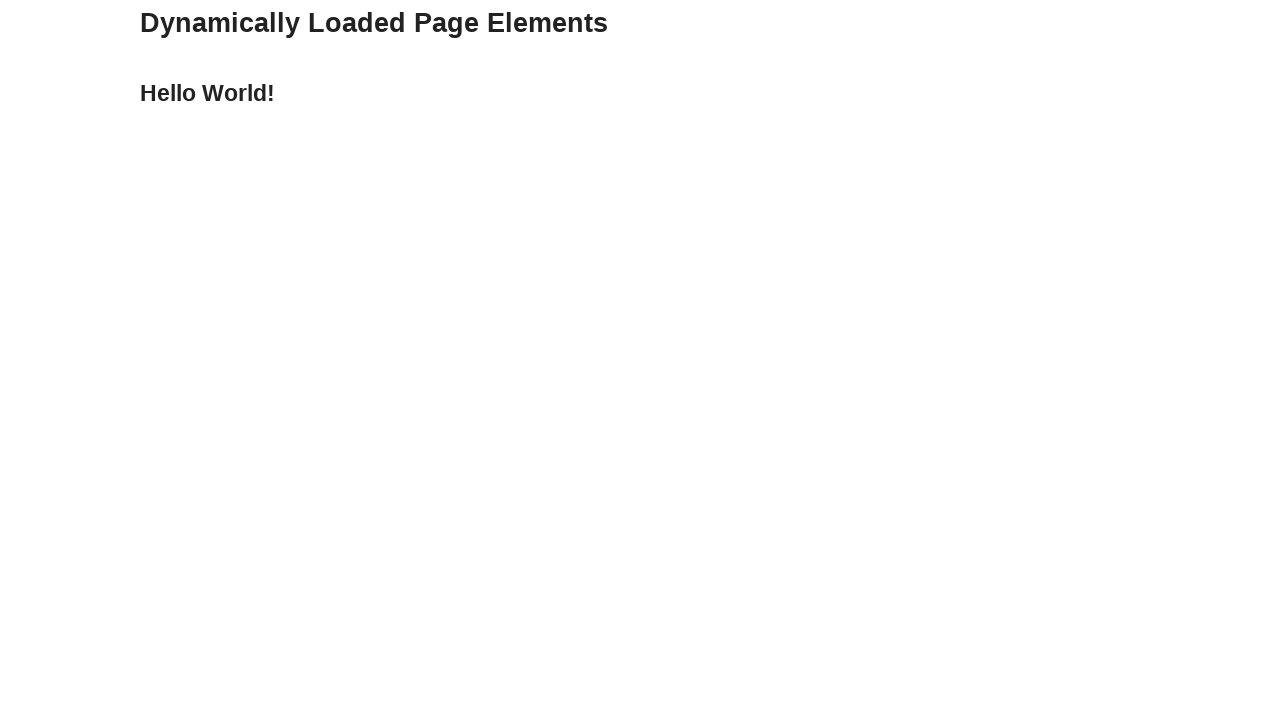

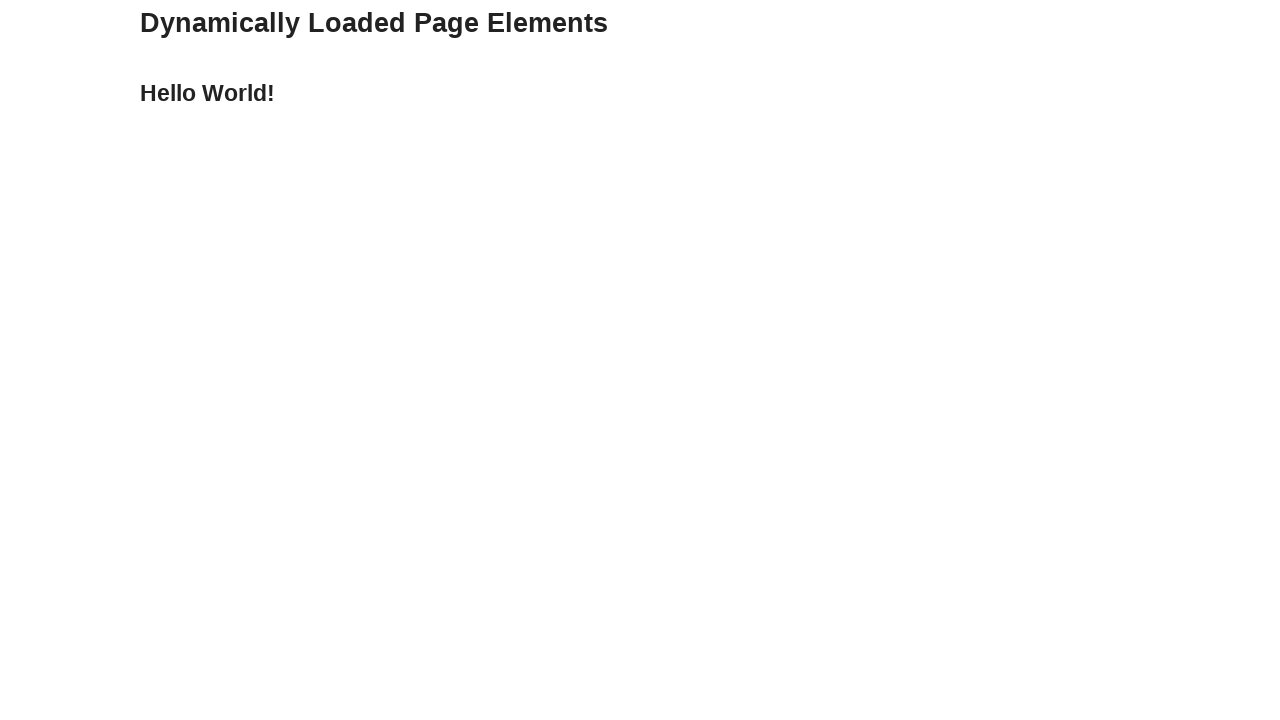